Tests Base64 encoding of plain text "Hello World" and verifies the output is "SGVsbG8gV29ybGQ=".

Starting URL: https://www.001236.xyz/en/base64

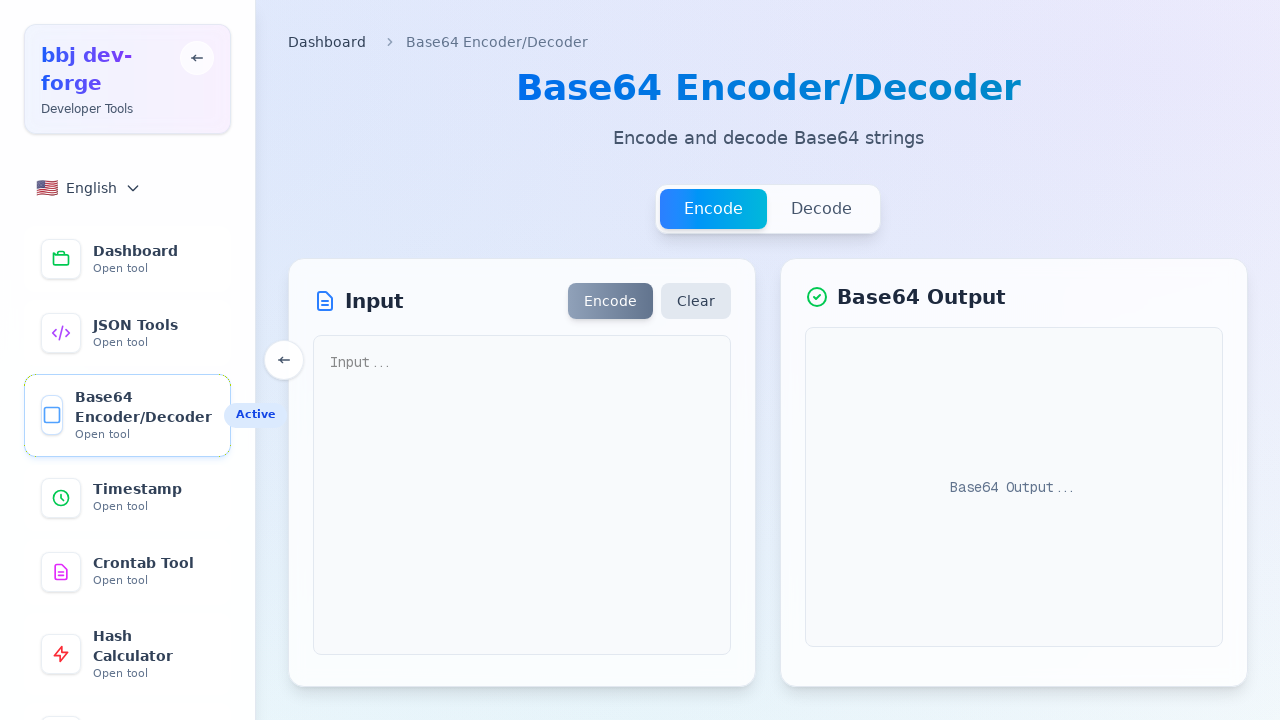

Filled input textarea with 'Hello World' on textarea[placeholder="Input..."]
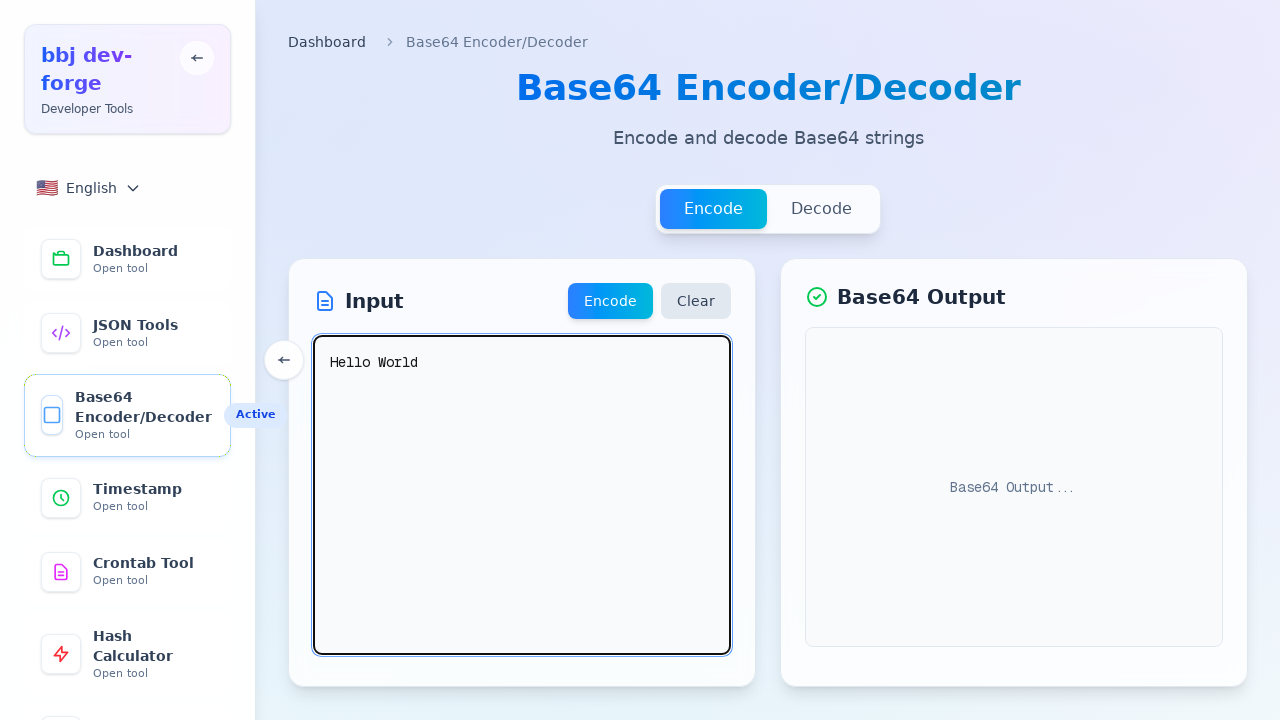

Clicked the Encode button at (610, 301) on div.flex.space-x-2 button:has-text("Encode")
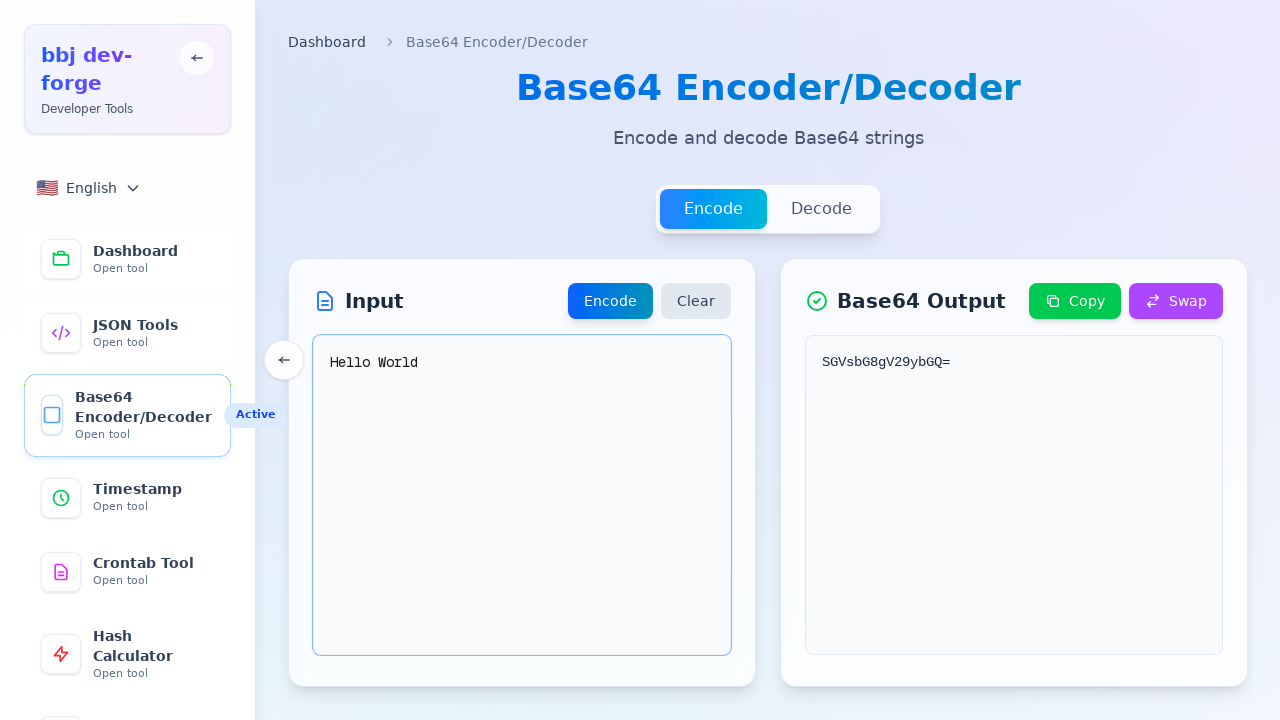

Waited 500ms for encoding to complete
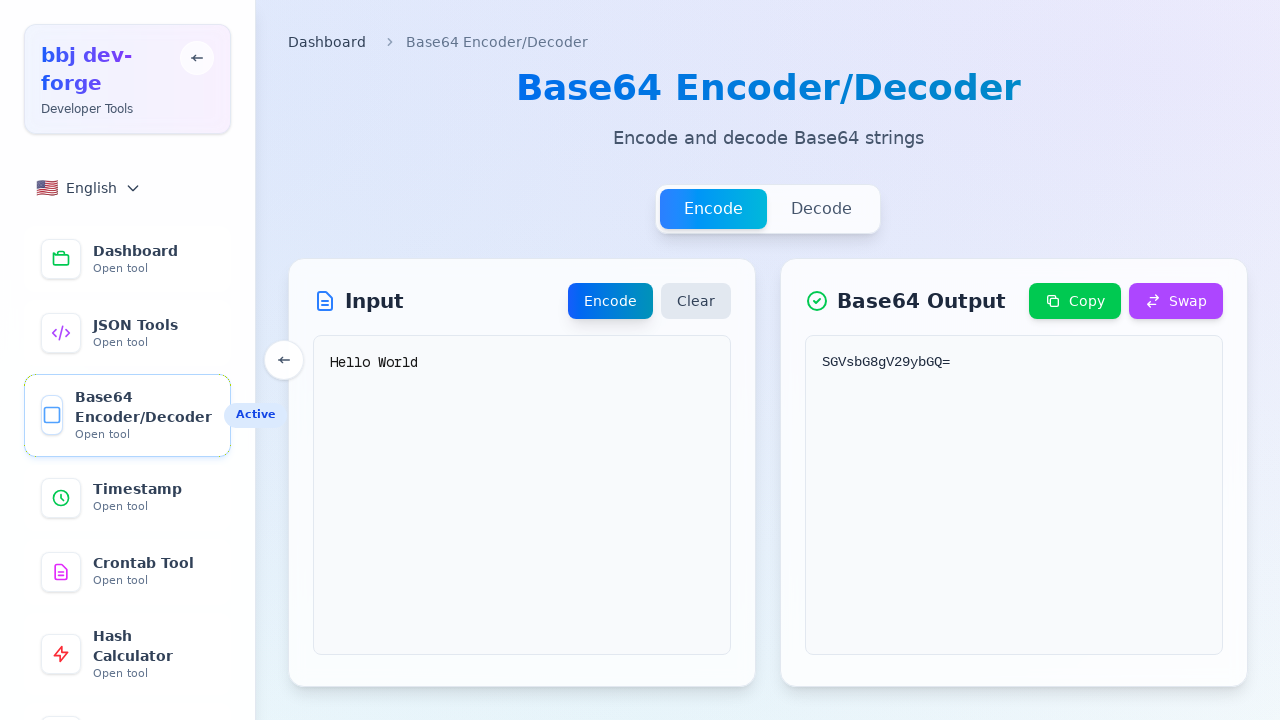

Retrieved encoded output text from result area
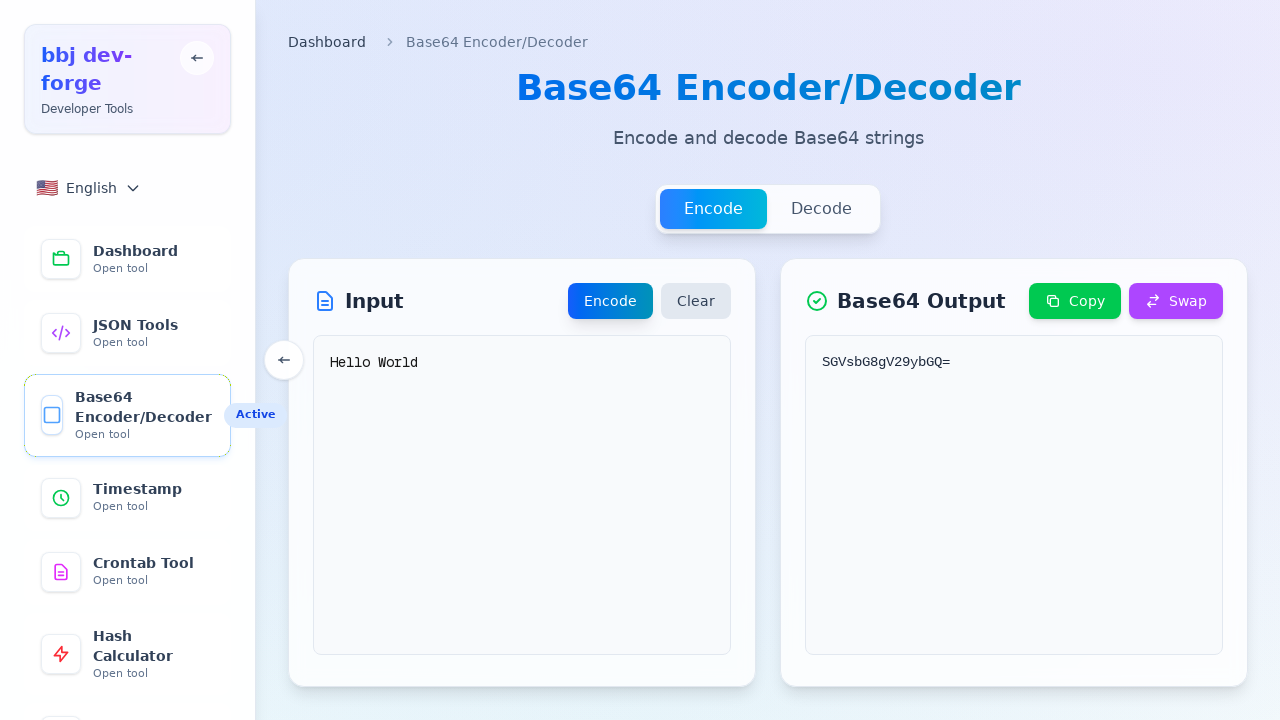

Verified encoded output matches expected Base64 result 'SGVsbG8gV29ybGQ='
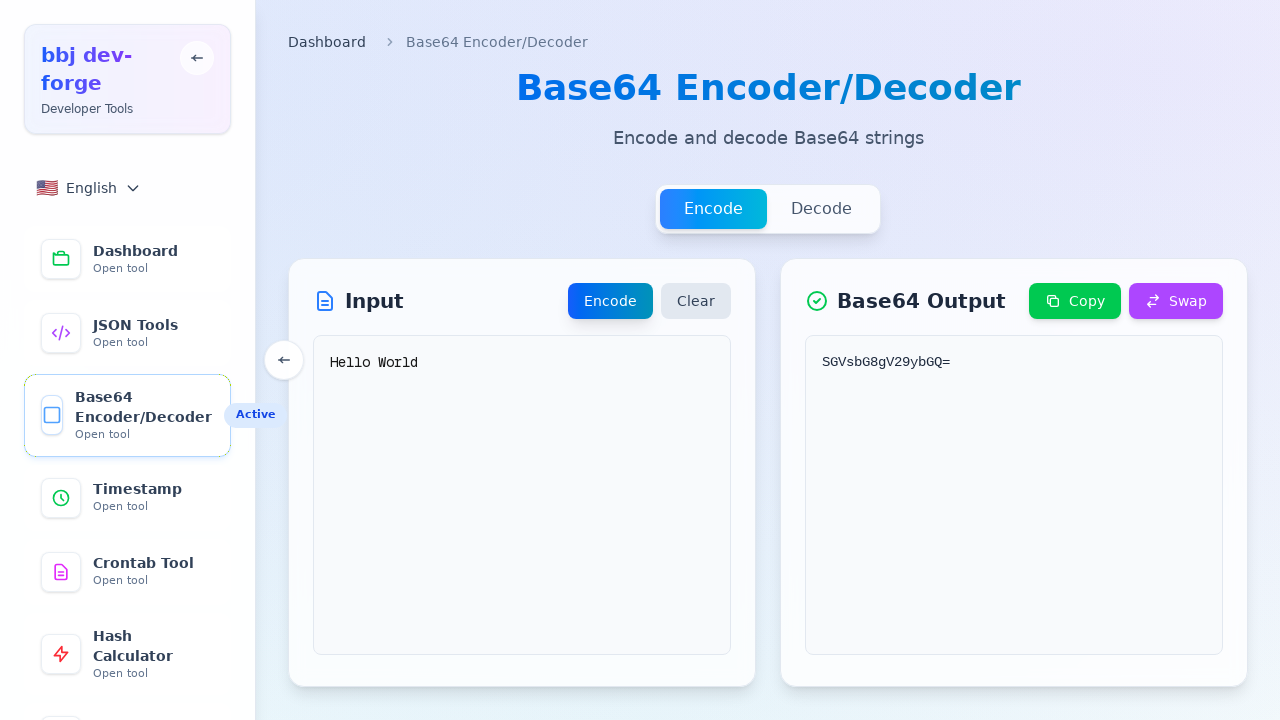

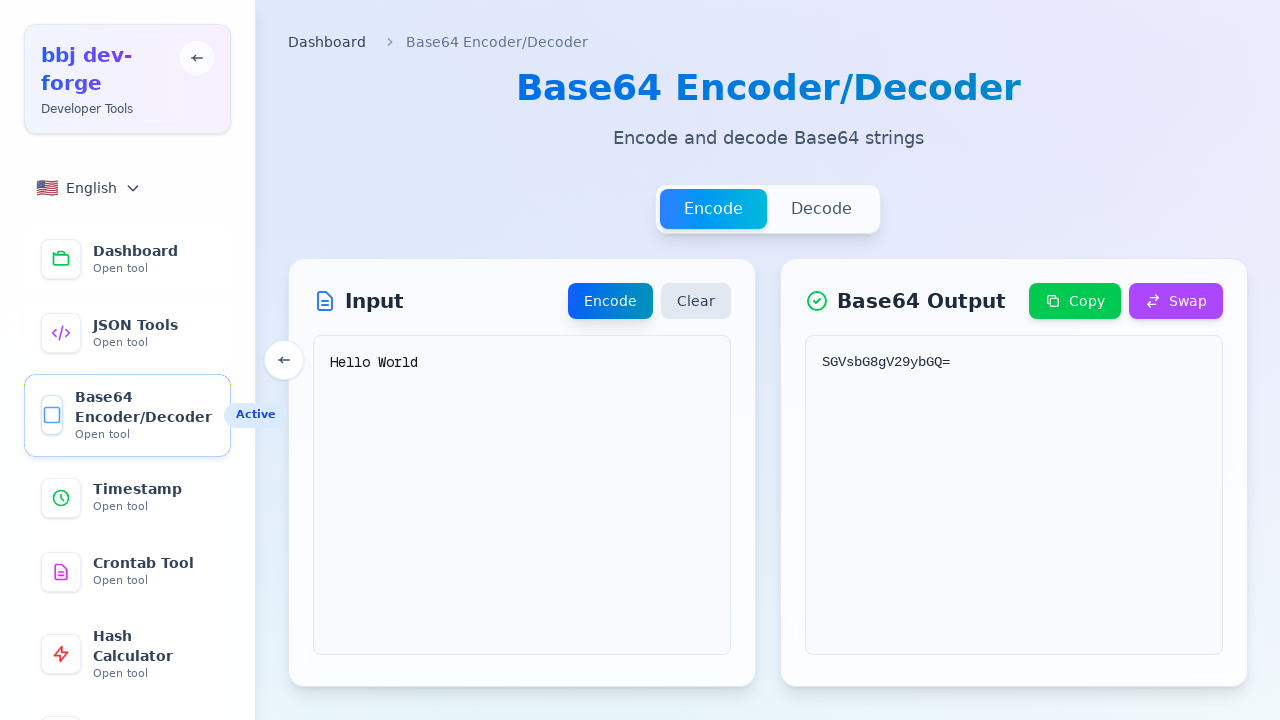